Loads the Intertop.ua homepage and verifies the page title does not contain the misspelled "IINTERTOP"

Starting URL: https://intertop.ua/

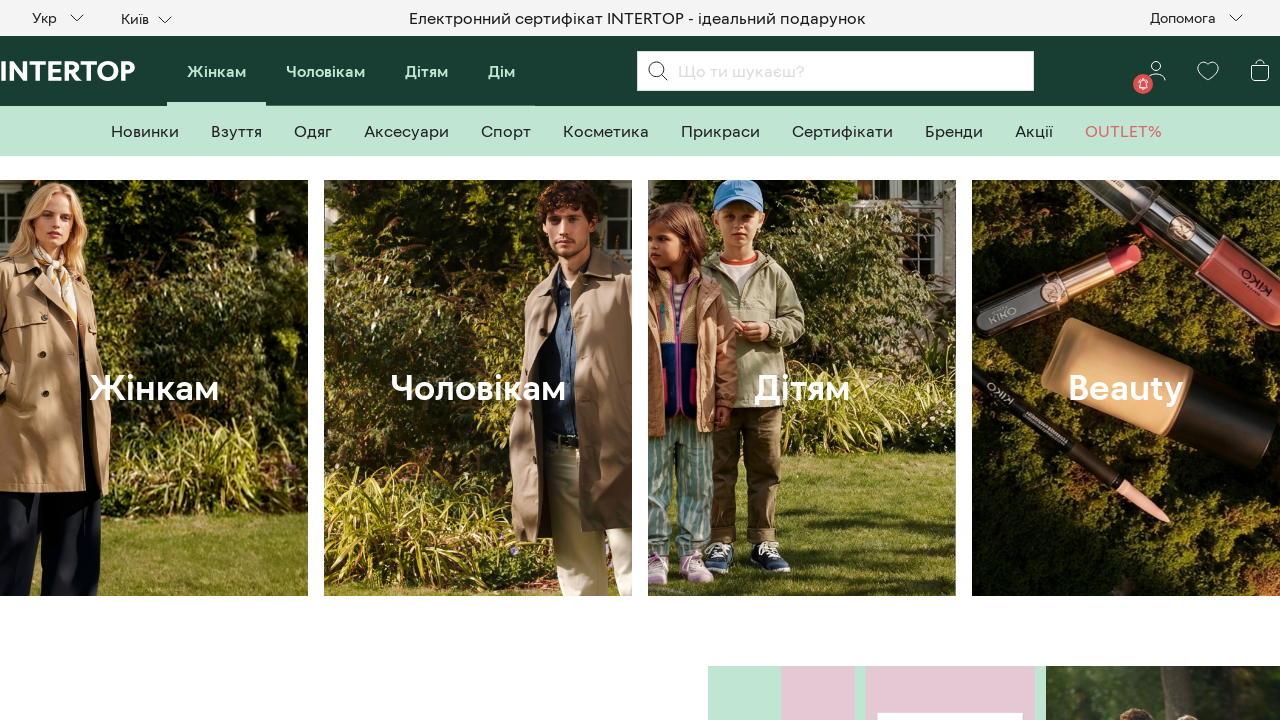

Navigated to Intertop.ua homepage
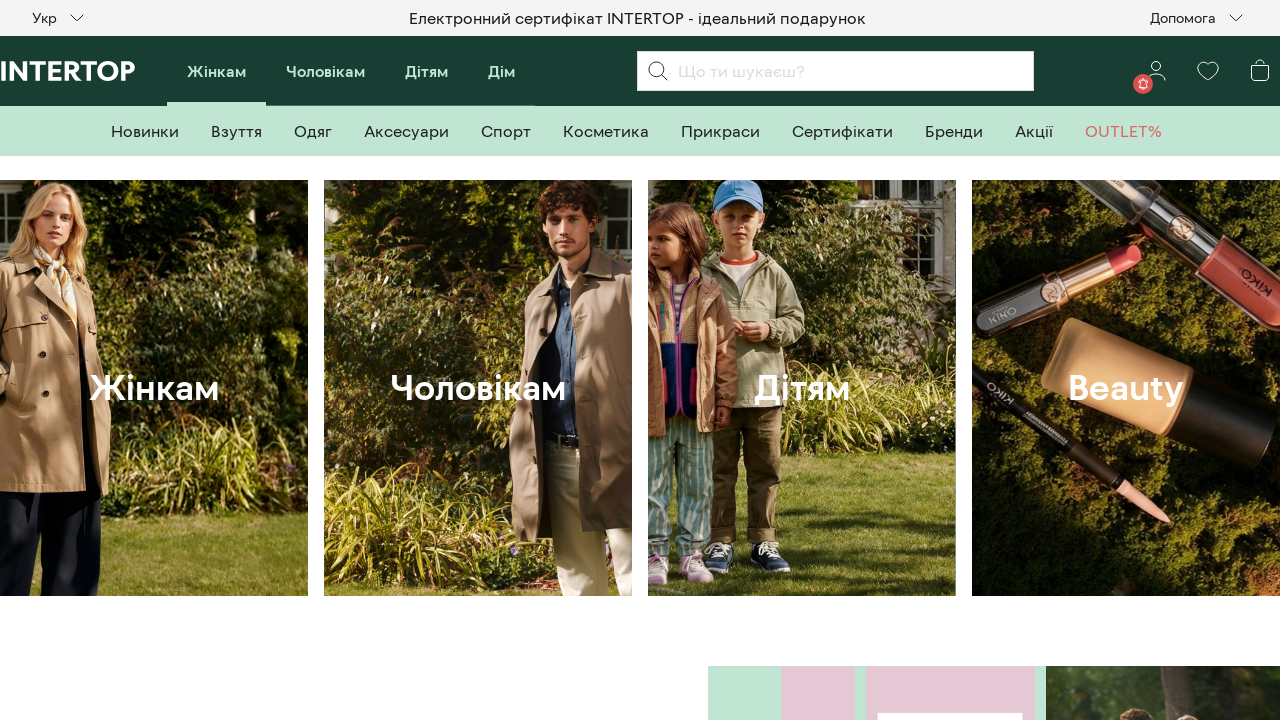

Page loaded and DOM content rendered
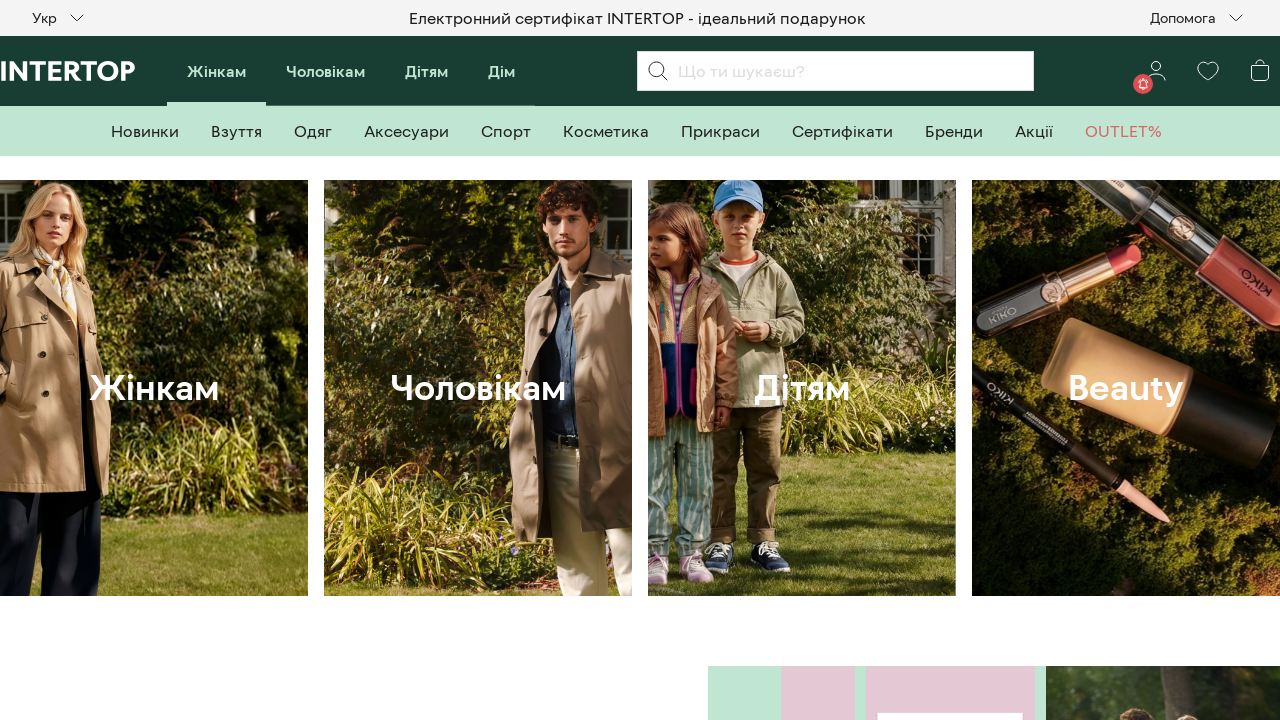

Verified page title does not contain misspelled 'IINTERTOP' - actual title: INTERTOP.UA: купити взуття в Україні, каталог взуття, розпродажі, ціни
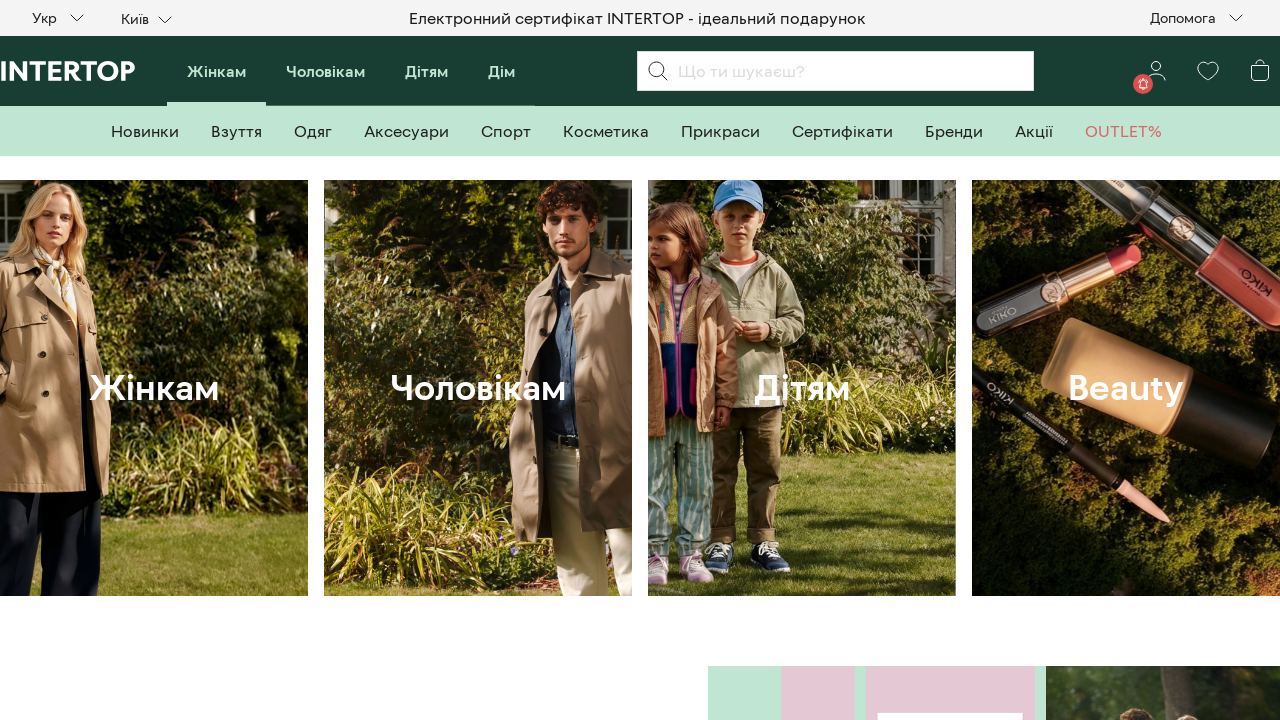

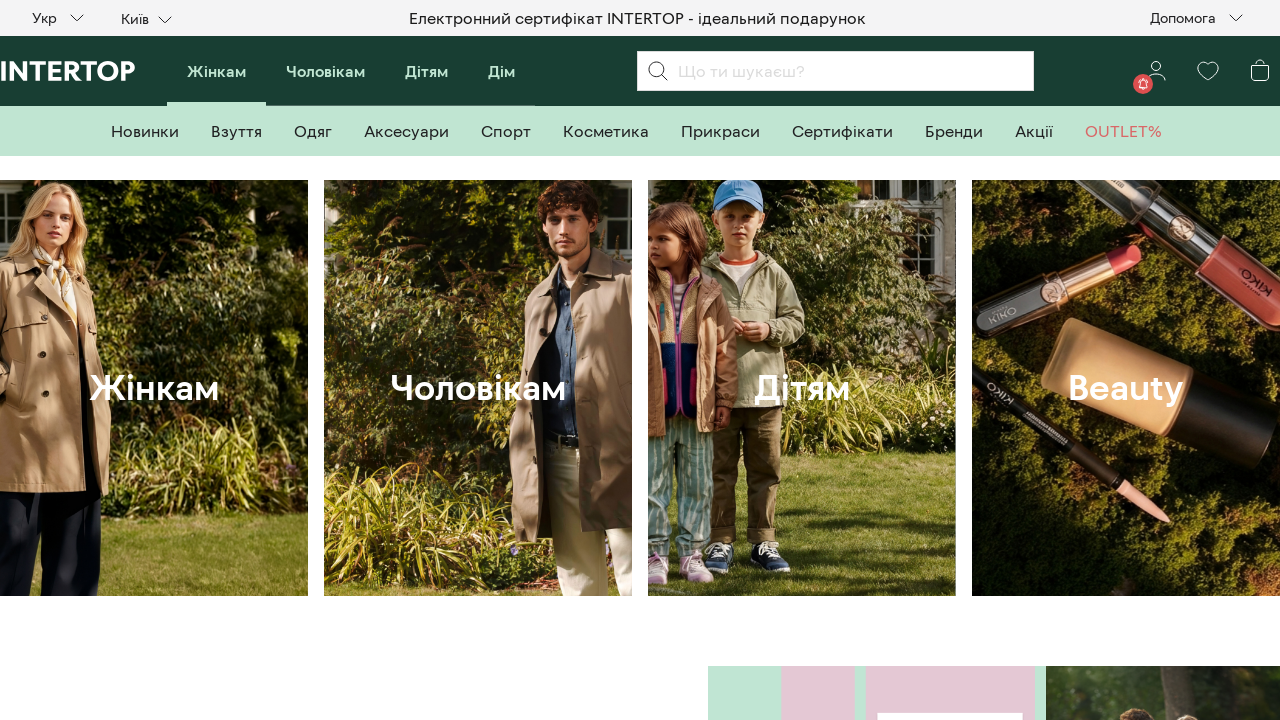